Tests file upload functionality by selecting a file using the file input field and clicking the submit button to upload it

Starting URL: https://the-internet.herokuapp.com/upload

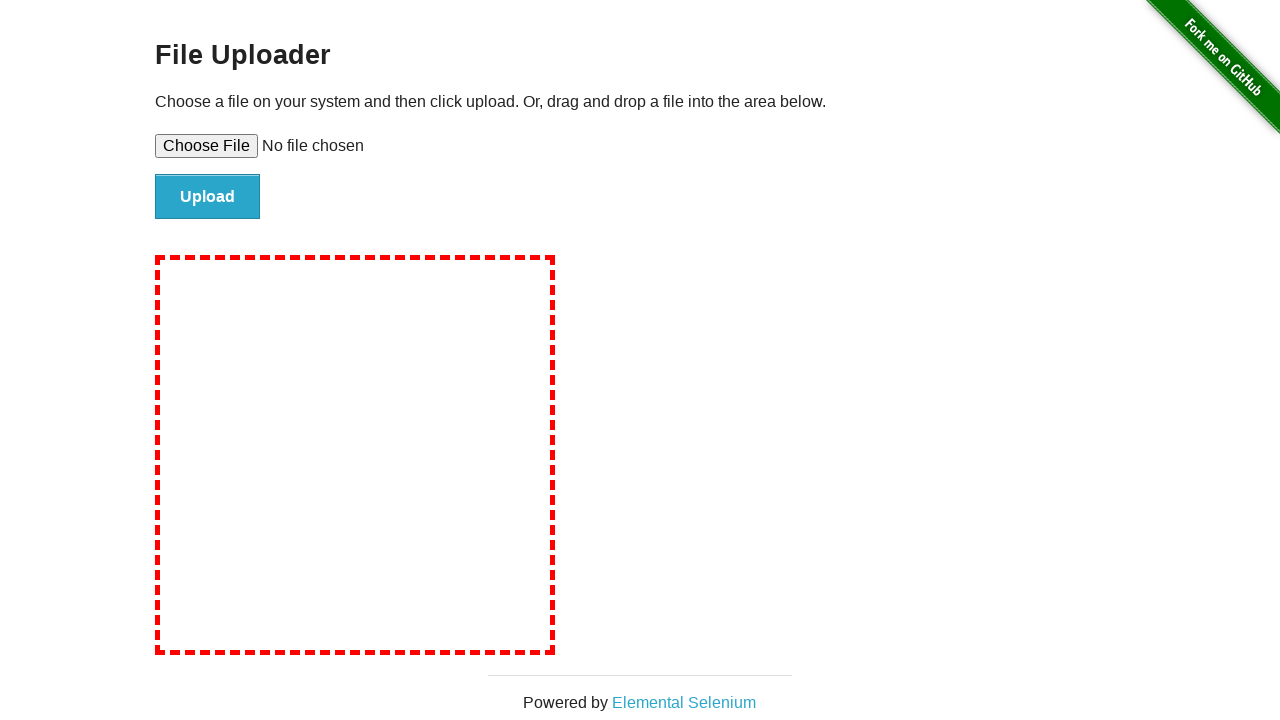

Created temporary test file for upload
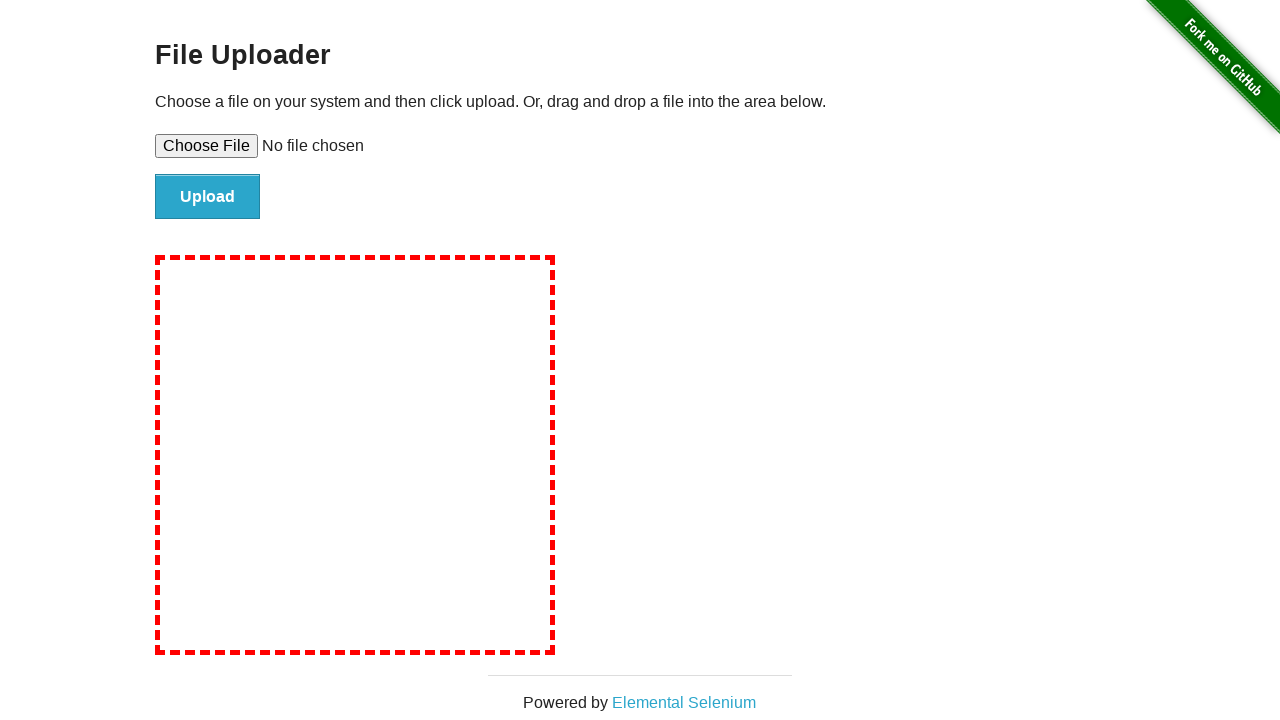

Selected test file using file input field
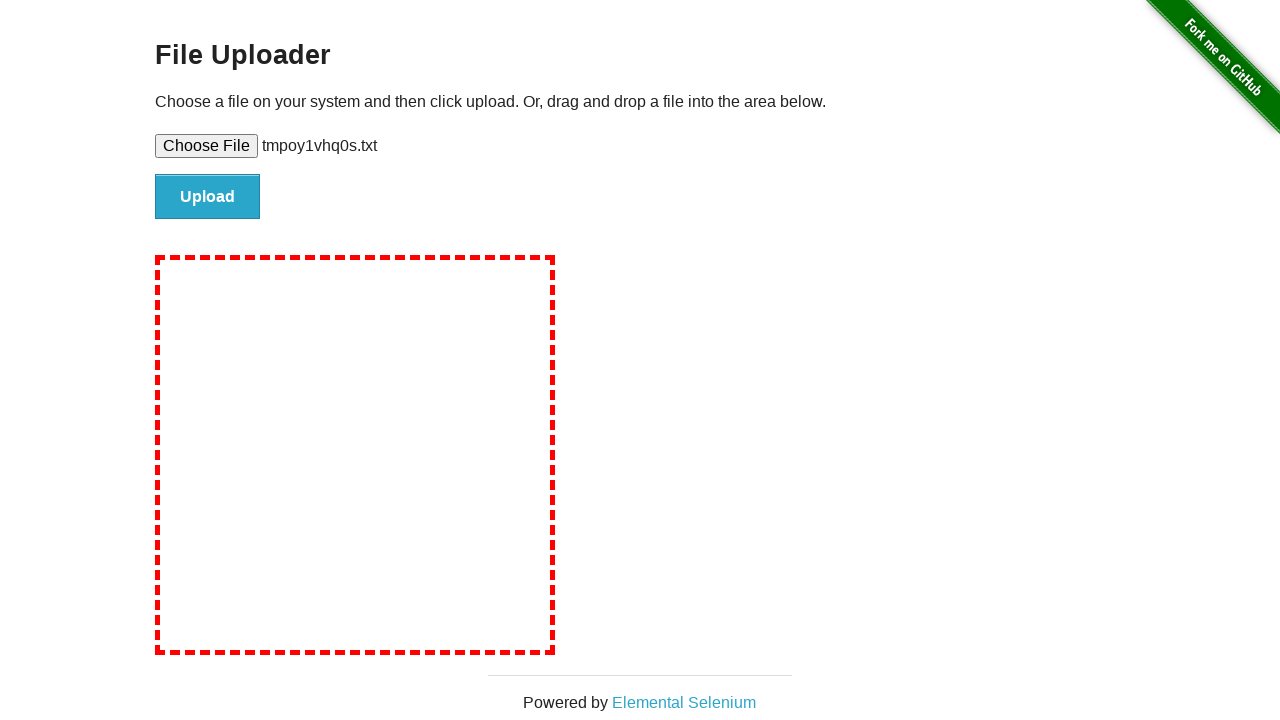

Clicked submit button to upload file at (208, 197) on #file-submit
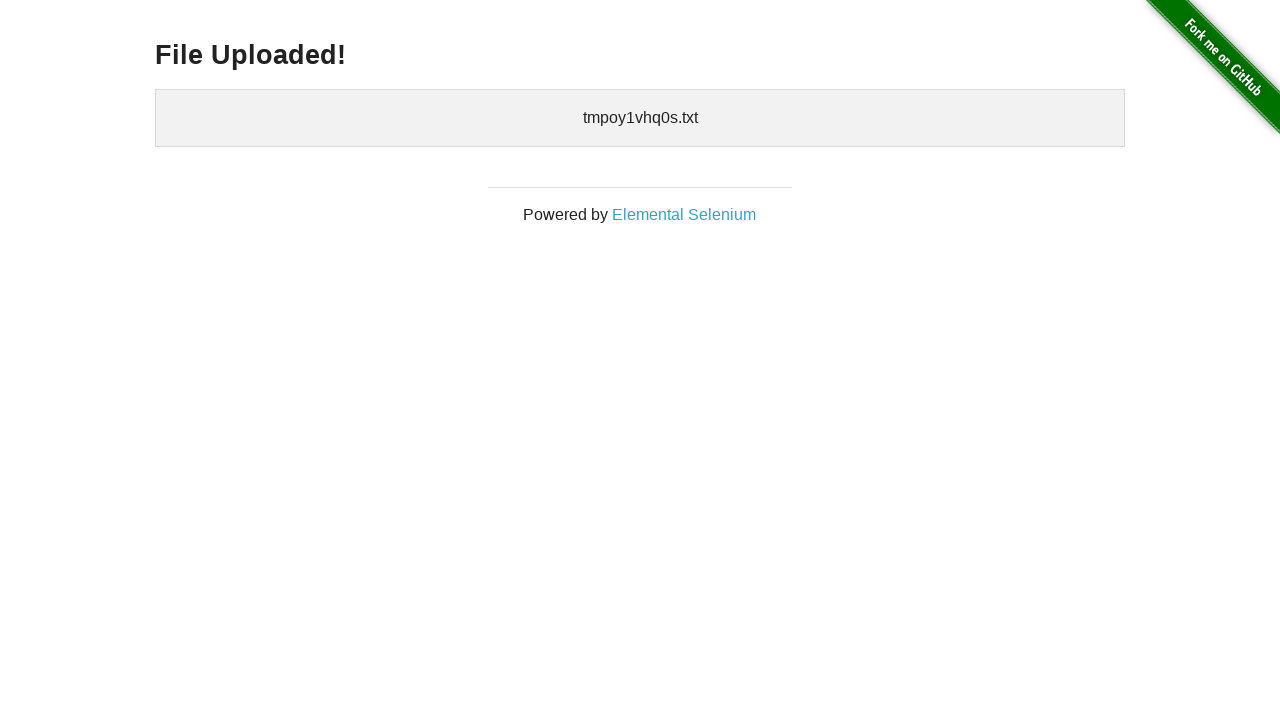

Upload confirmation page loaded
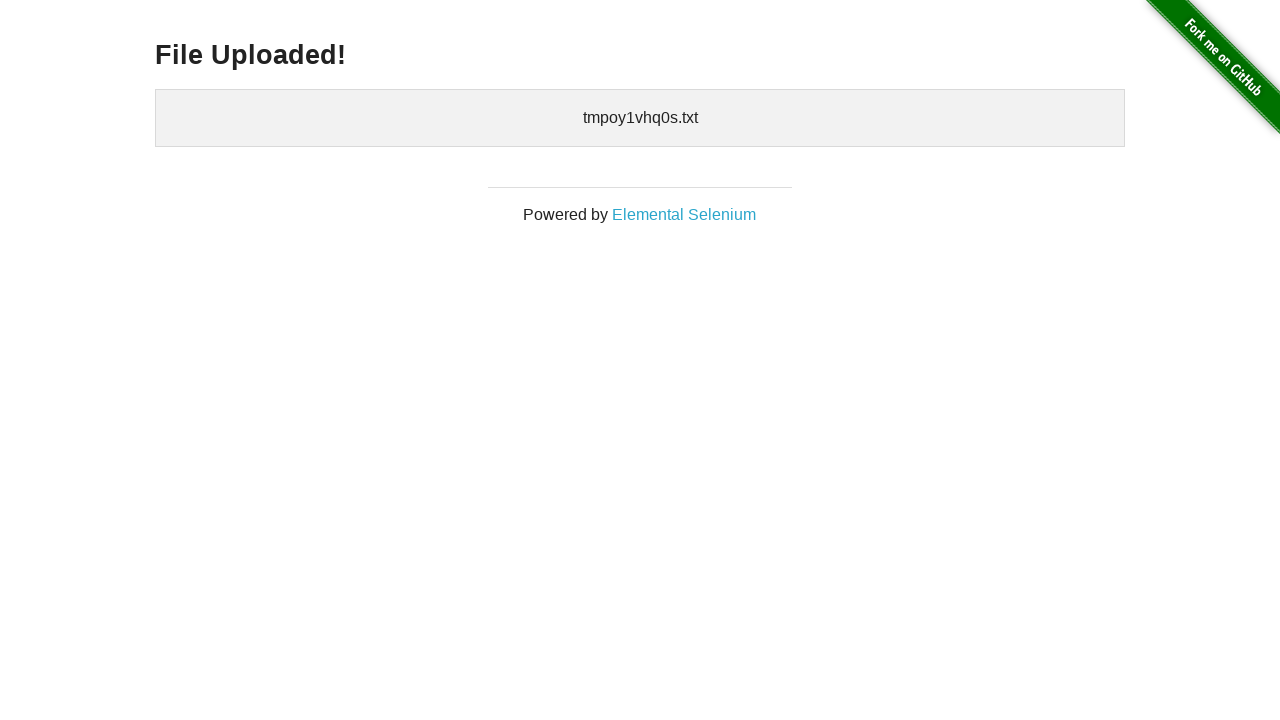

Cleaned up temporary test file
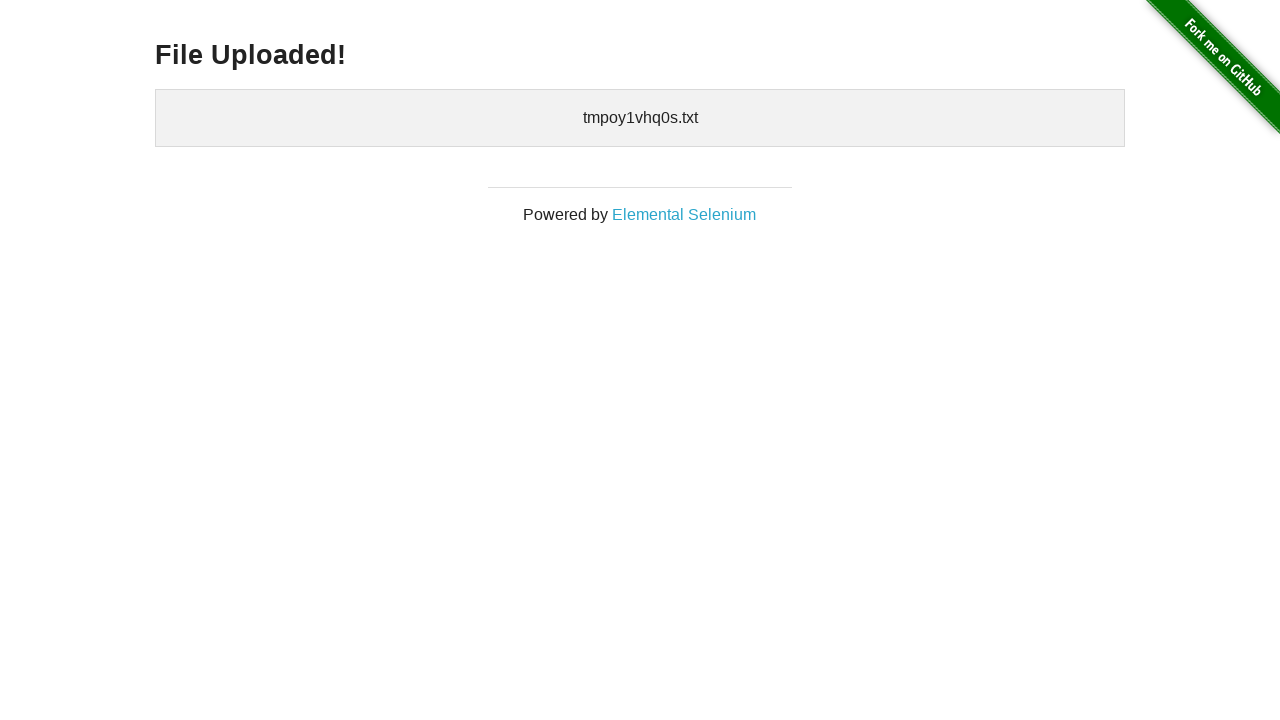

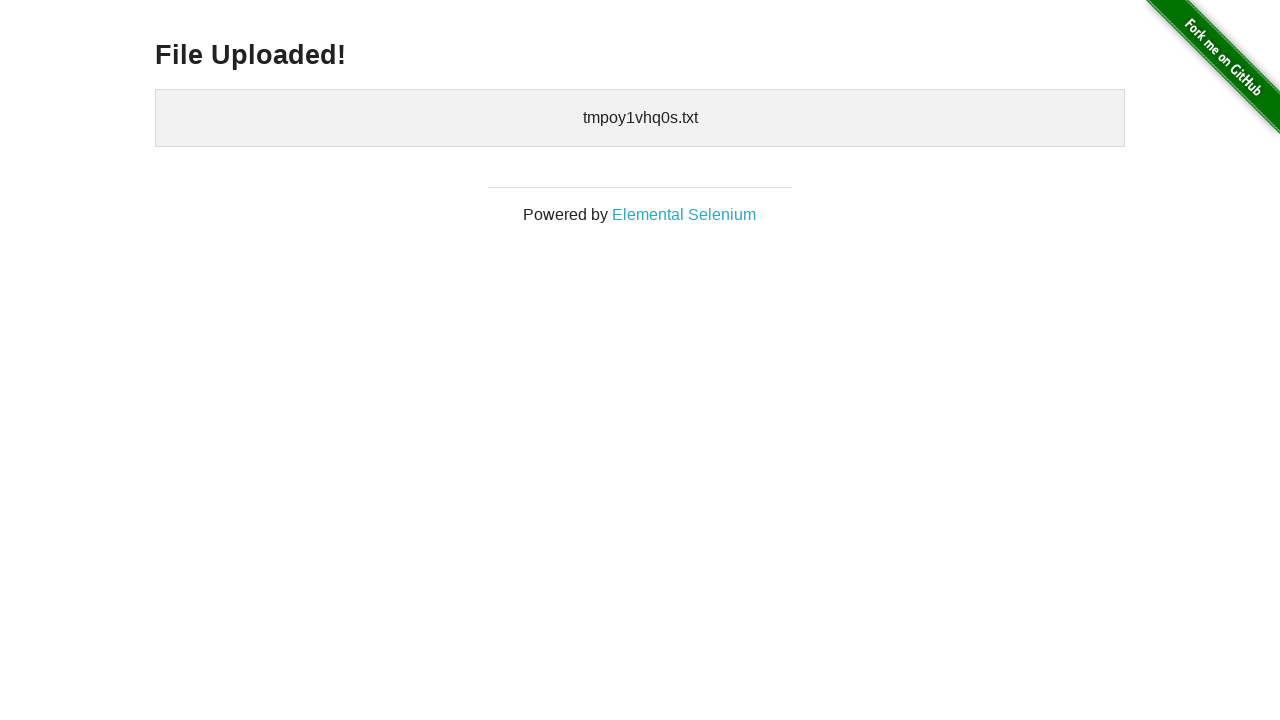